Opens the Rahul Shetty Academy dropdowns practice page to verify the page loads successfully.

Starting URL: https://rahulshettyacademy.com/dropdownsPractise/

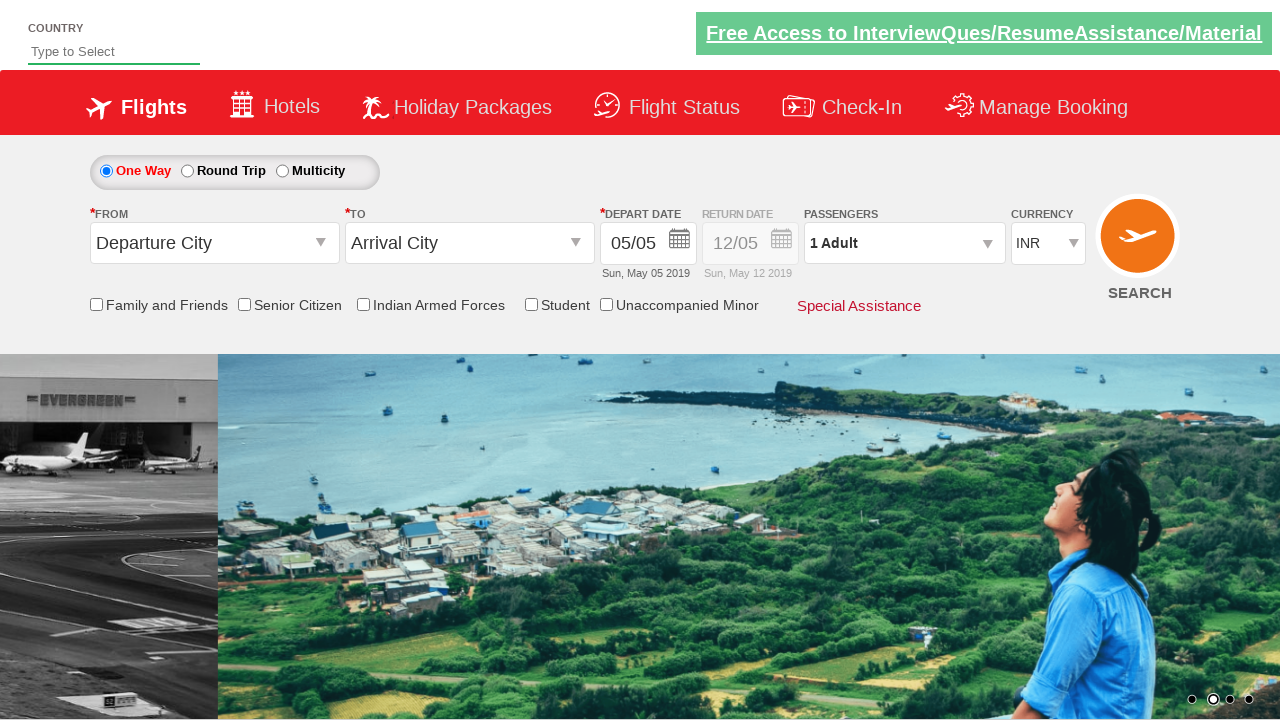

Waited for page DOM to load on Rahul Shetty Academy dropdowns practice page
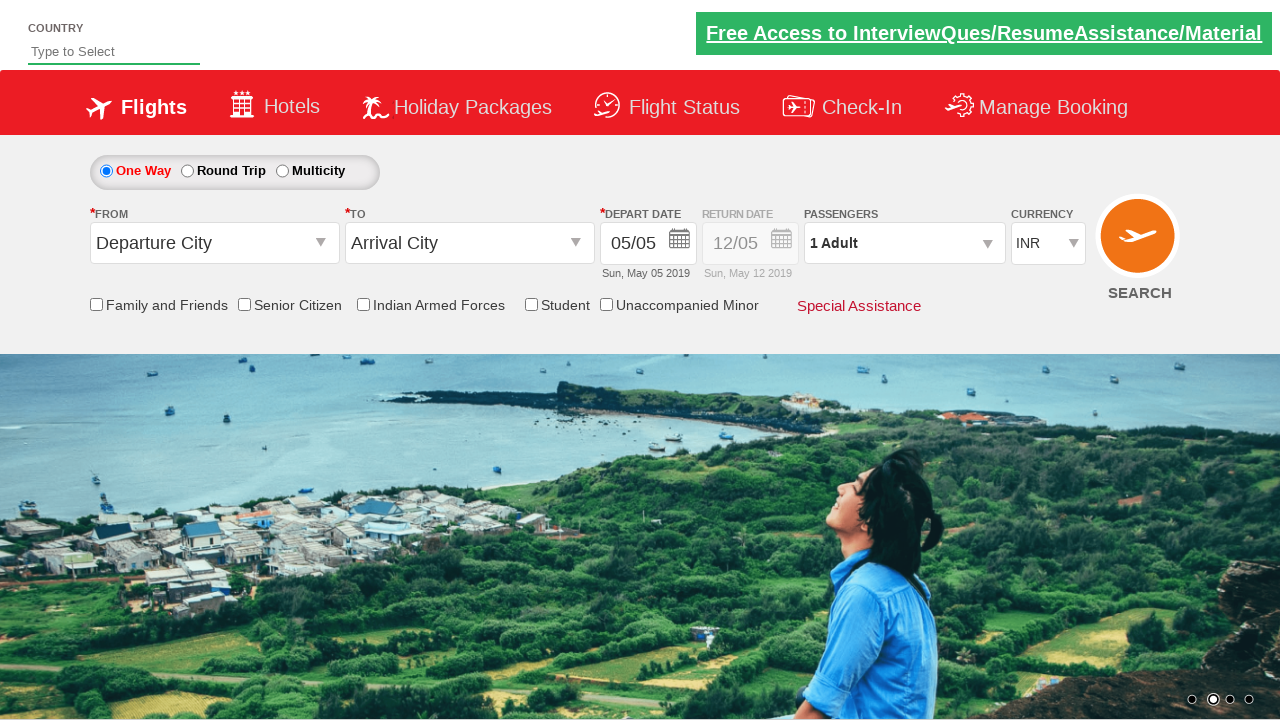

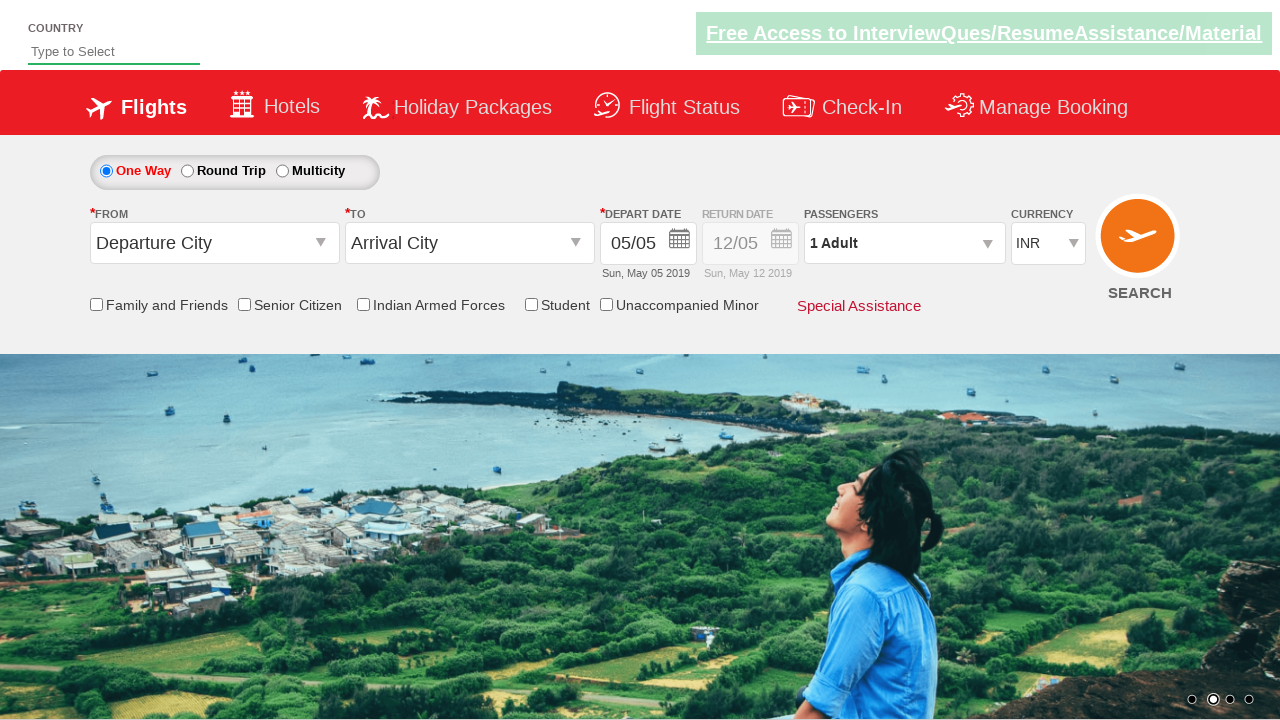